Tests dropdown functionality by selecting options using different methods (index, value, visible text), verifying dropdown contains expected options, and checking the dropdown size.

Starting URL: https://the-internet.herokuapp.com/dropdown

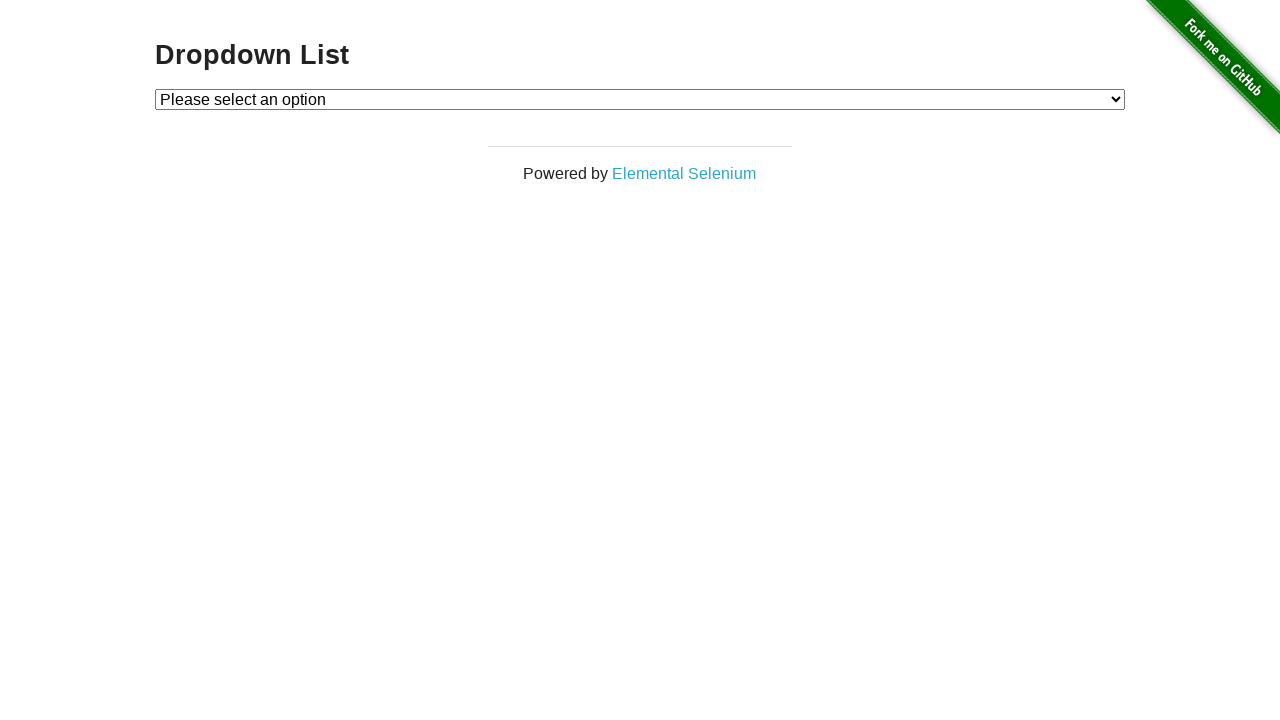

Located dropdown element with id 'dropdown'
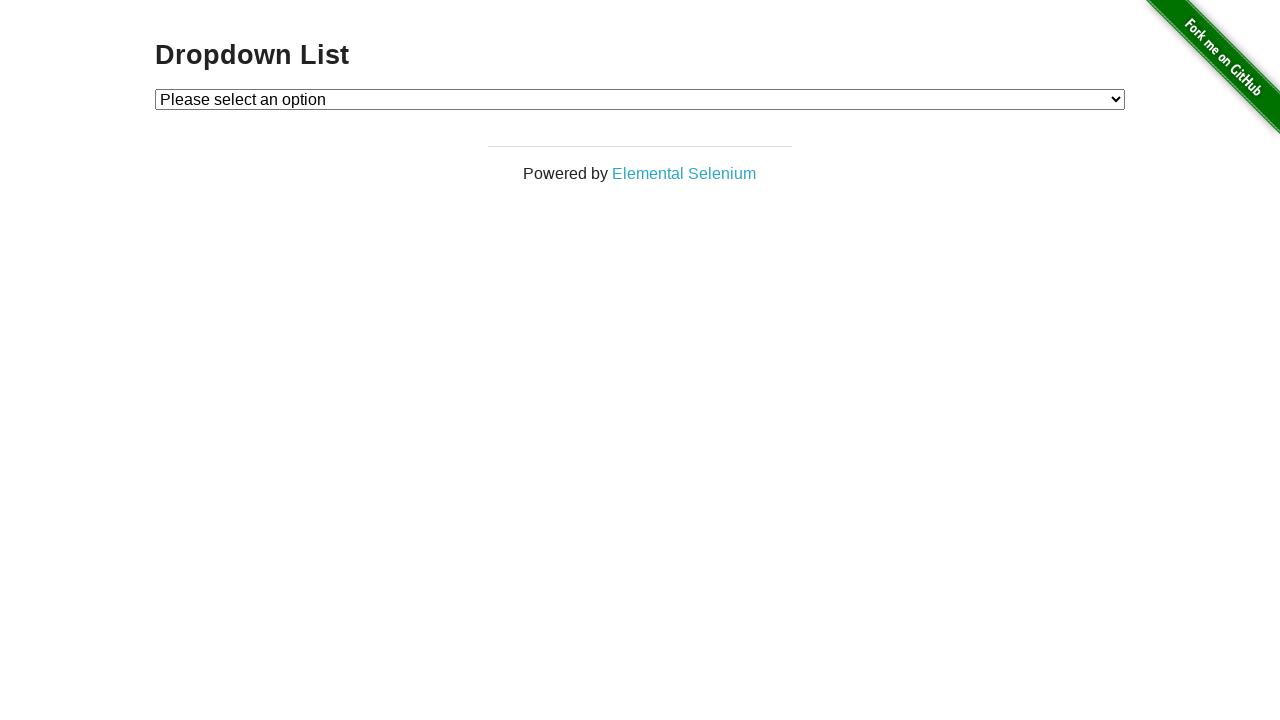

Selected Option 2 by index on #dropdown
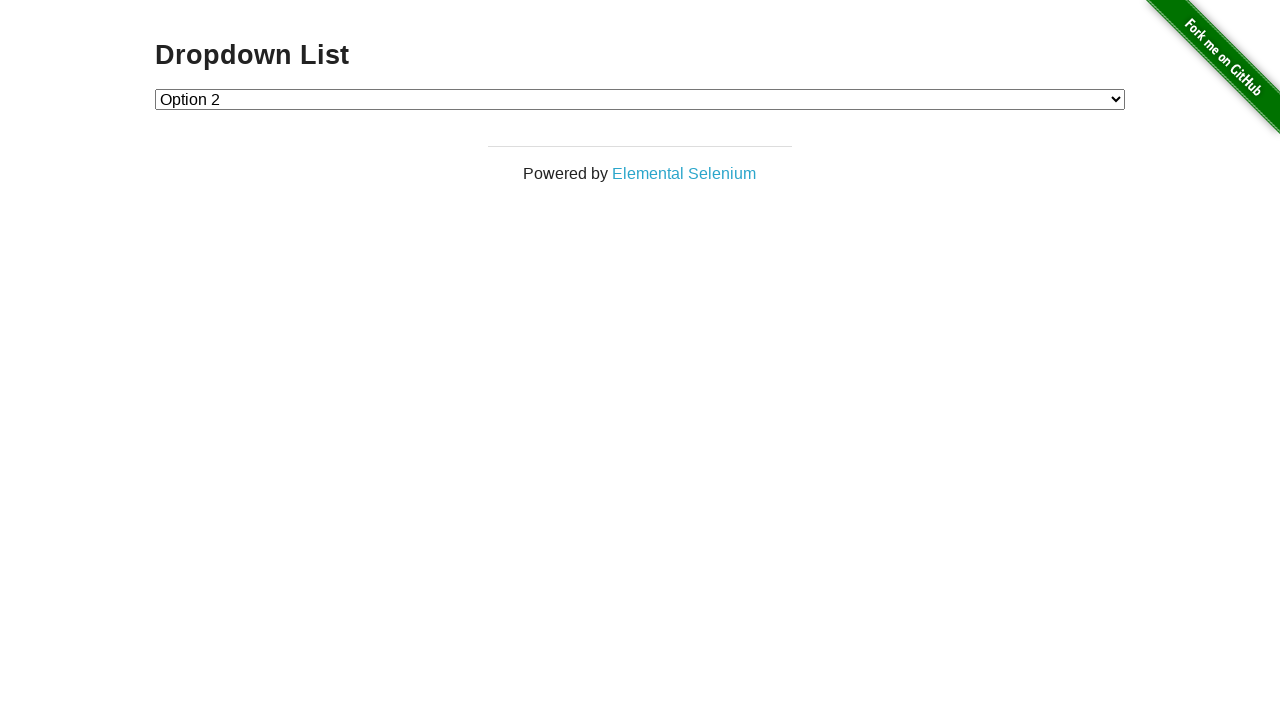

Selected Option 1 by index on #dropdown
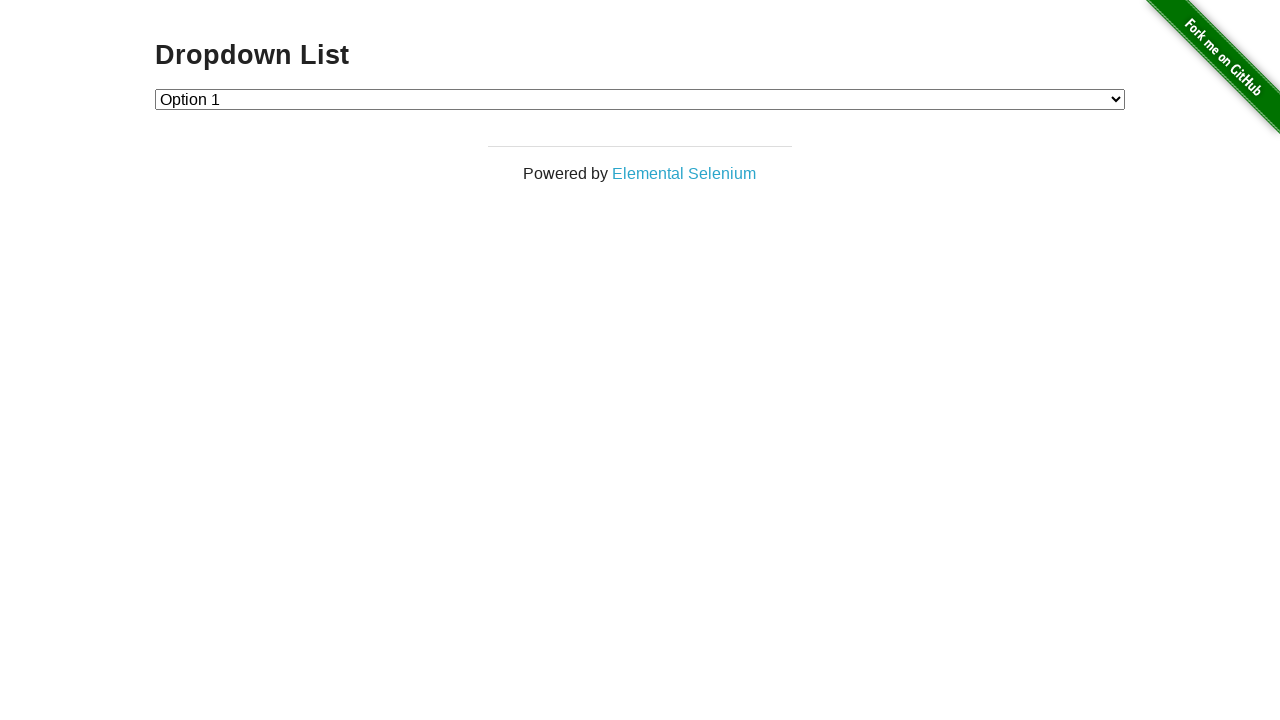

Retrieved all dropdown options
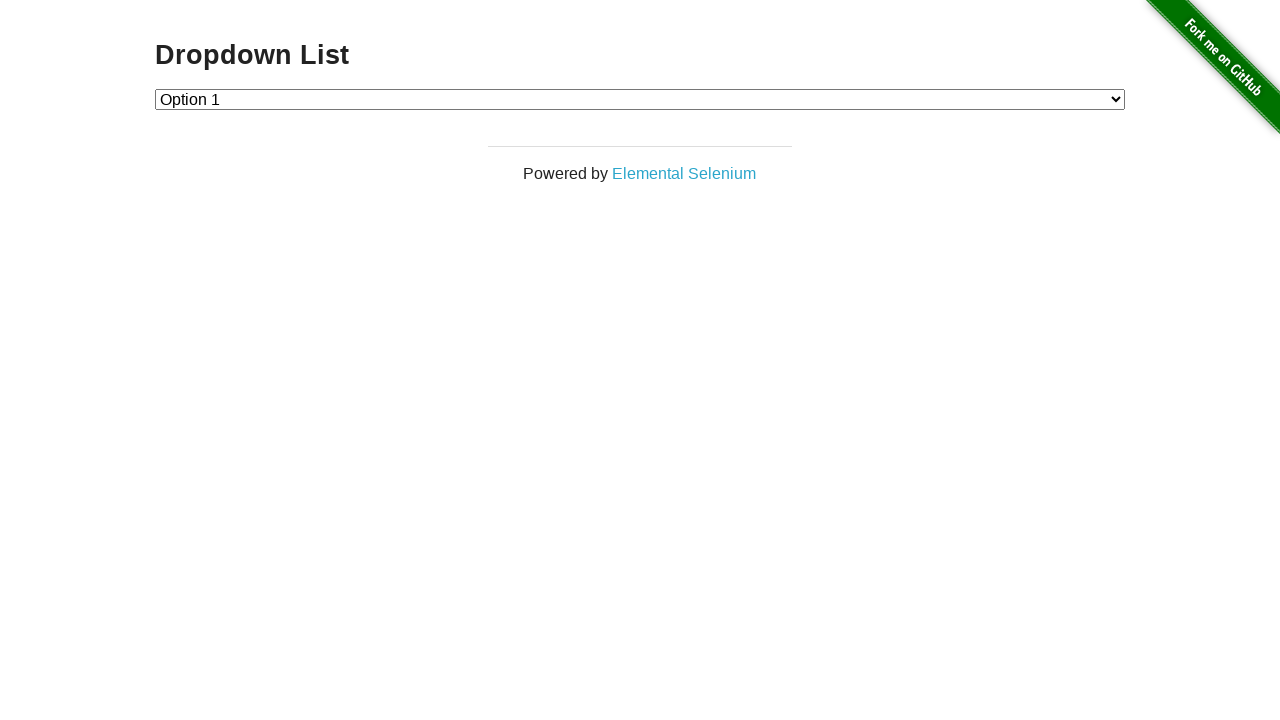

Extracted all option text values from dropdown
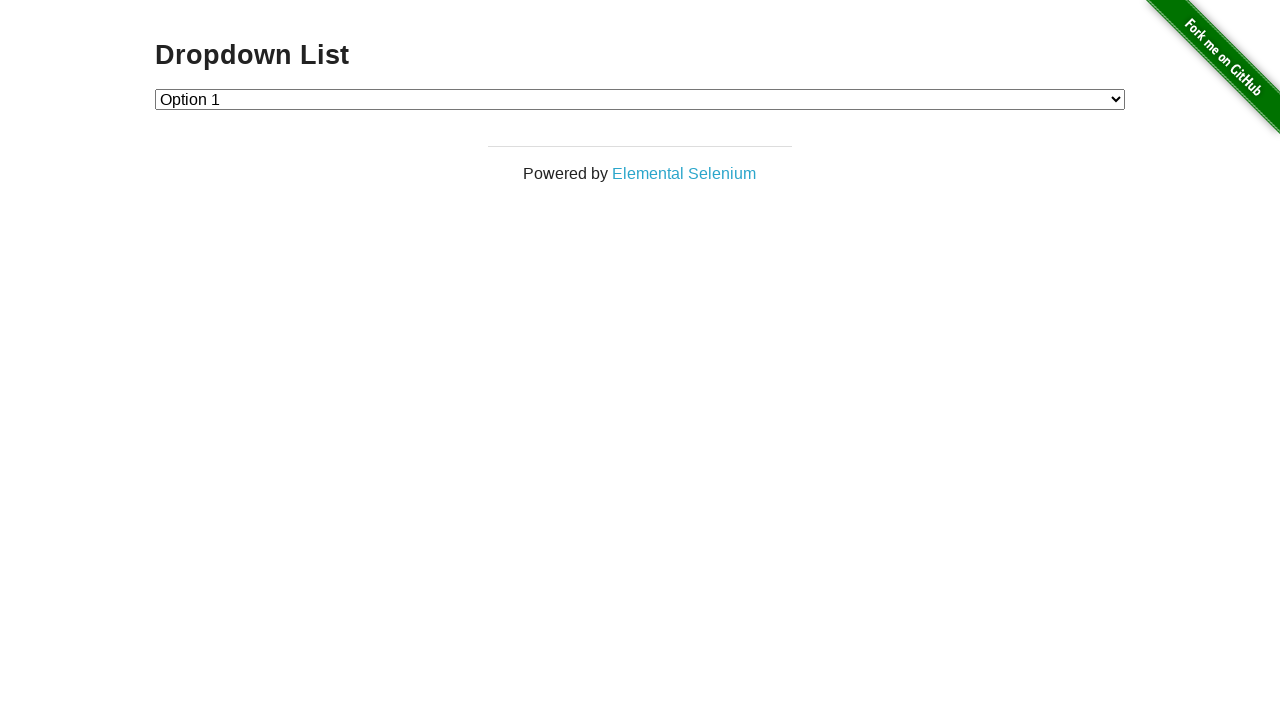

Verified 'Option 2' is present in dropdown options
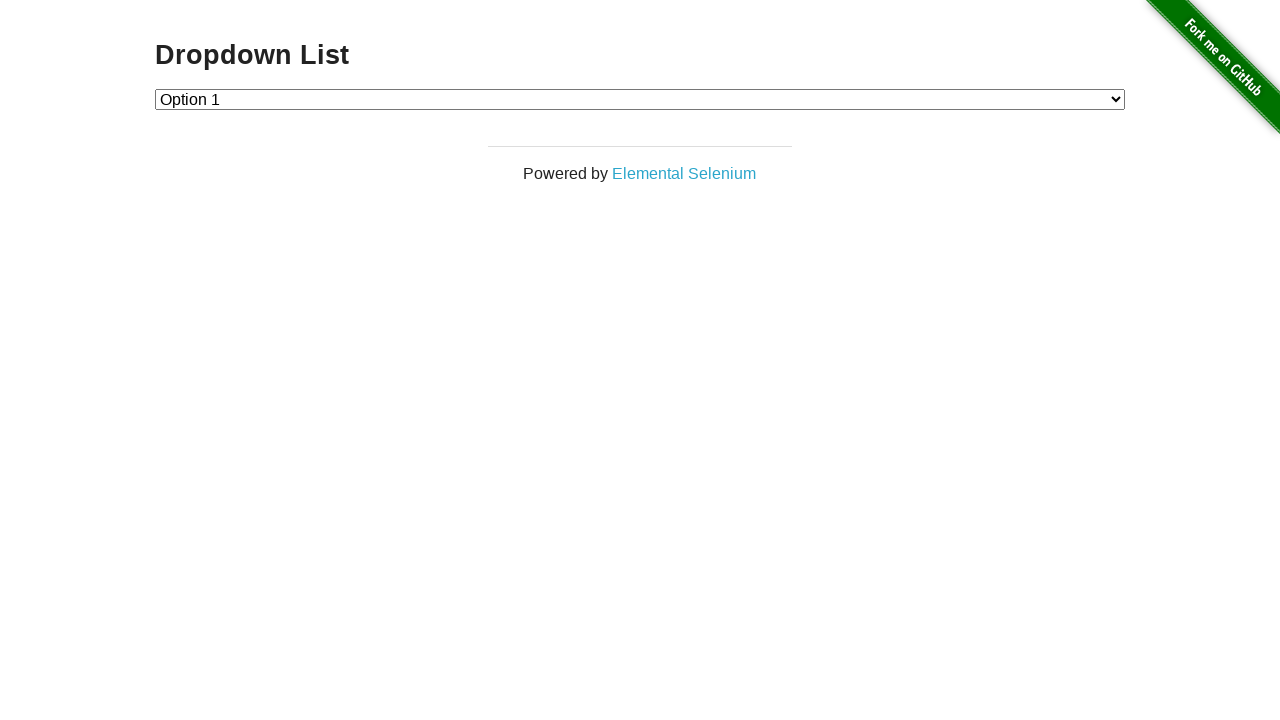

Located currently selected option in dropdown
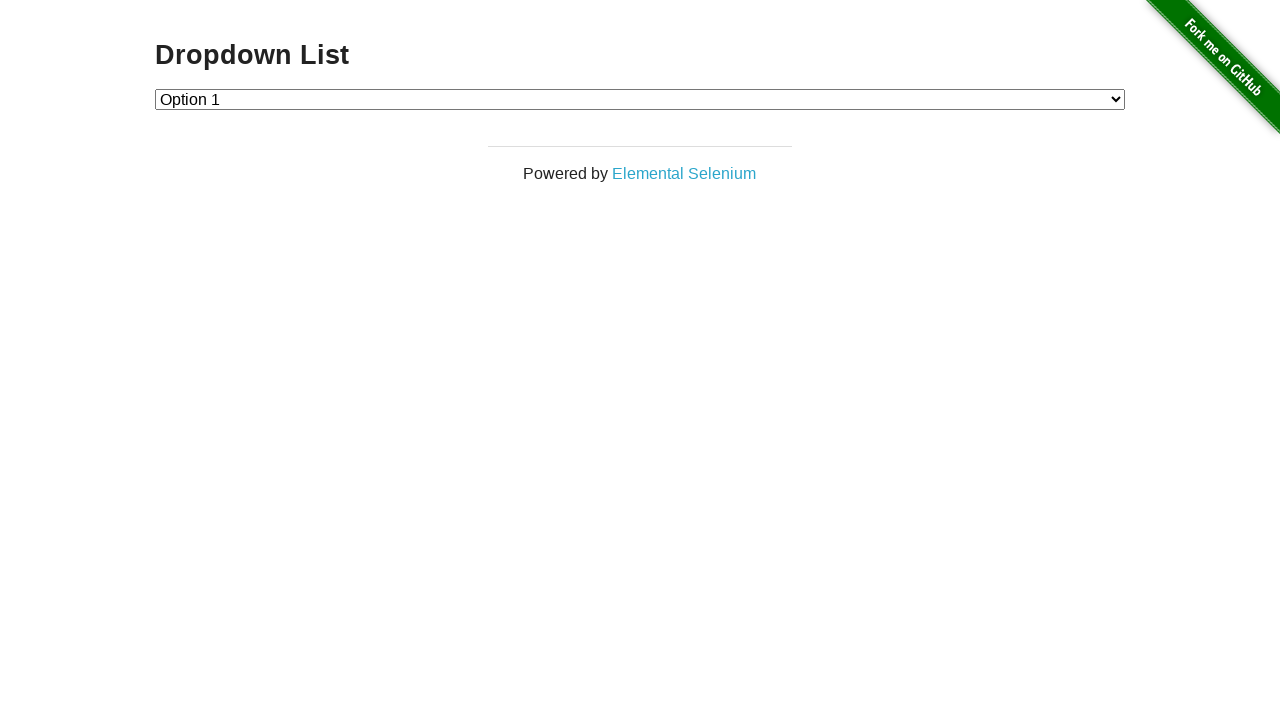

Counted dropdown options, size is 3
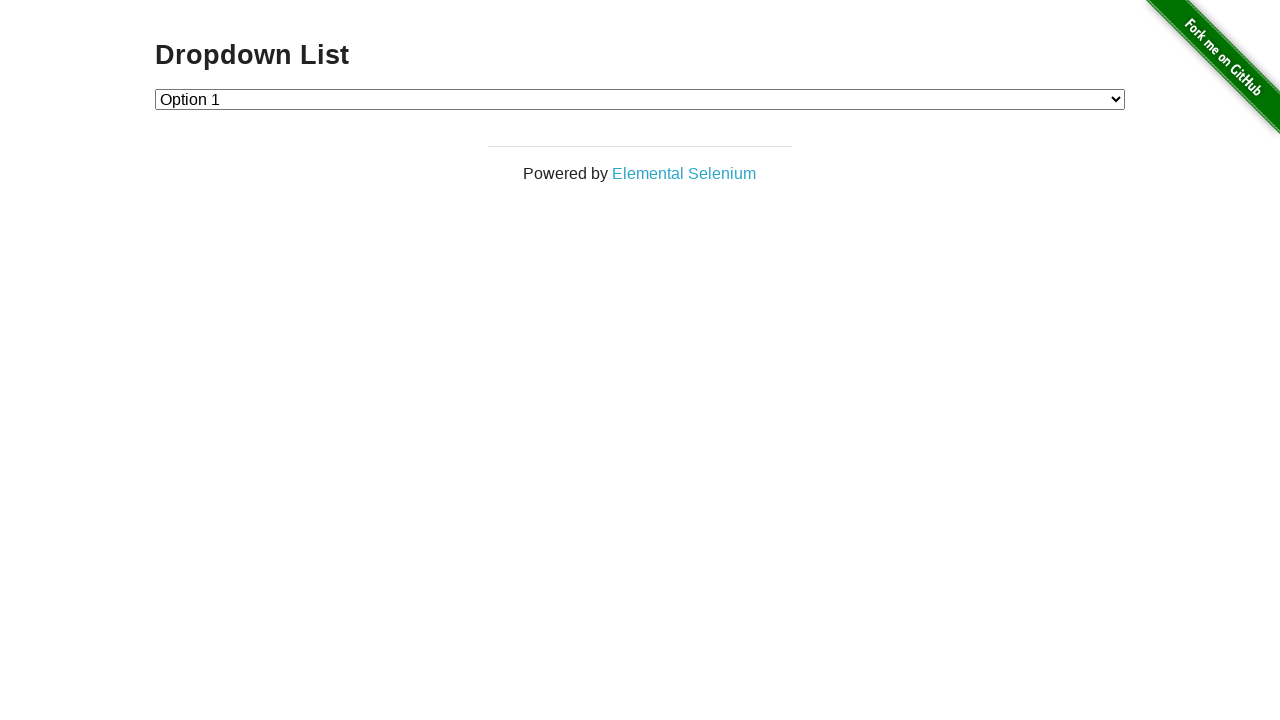

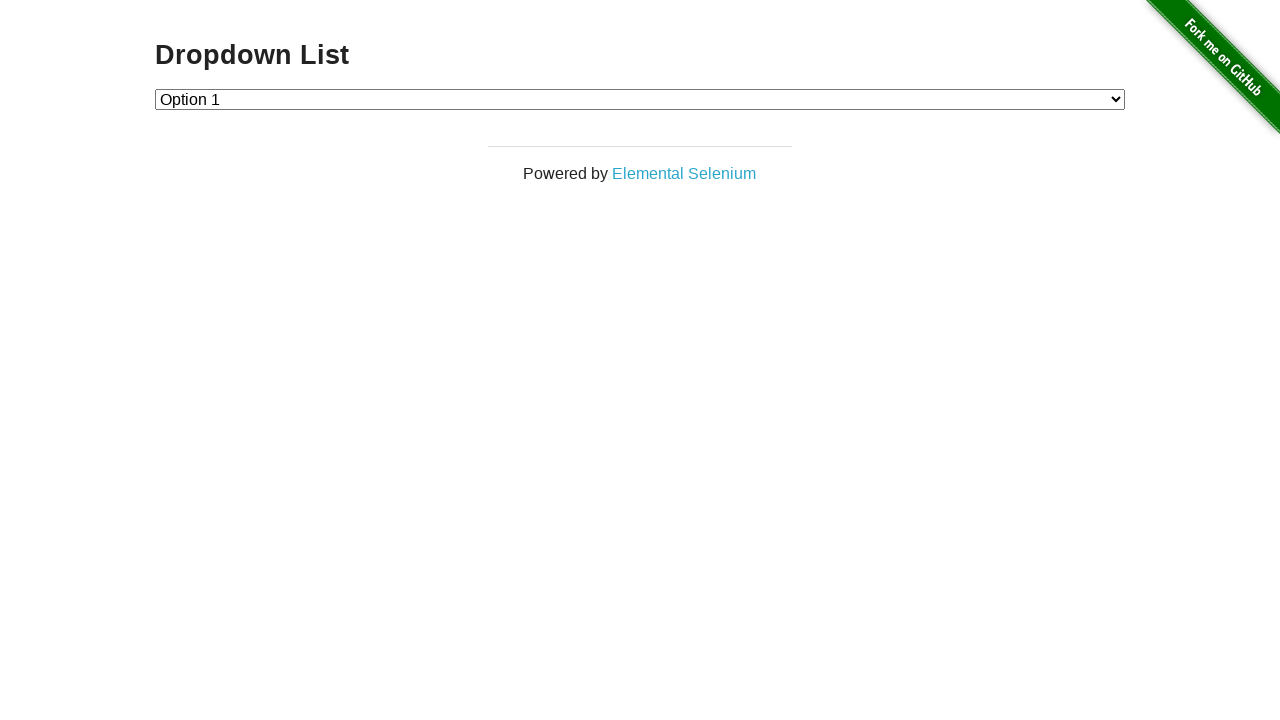